Tests right-click functionality by performing a context-click action on a button element

Starting URL: https://demoqa.com/buttons

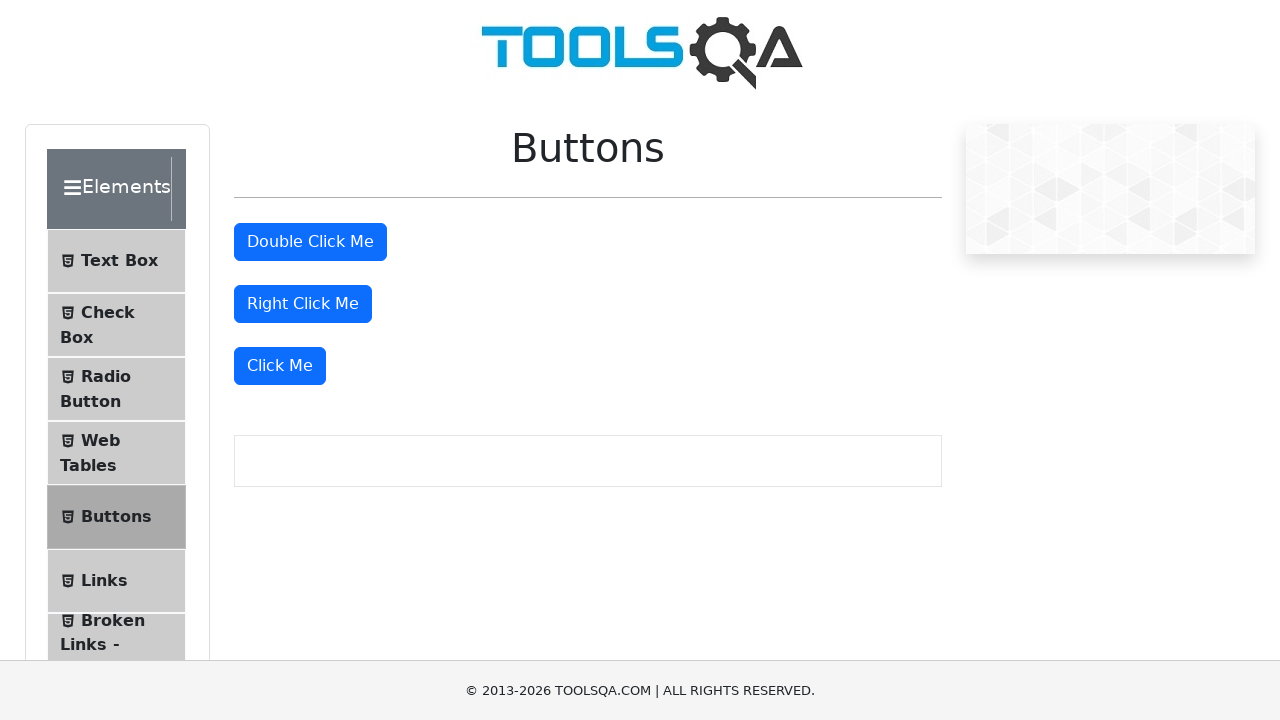

Right-clicked the right-click button at (303, 304) on #rightClickBtn
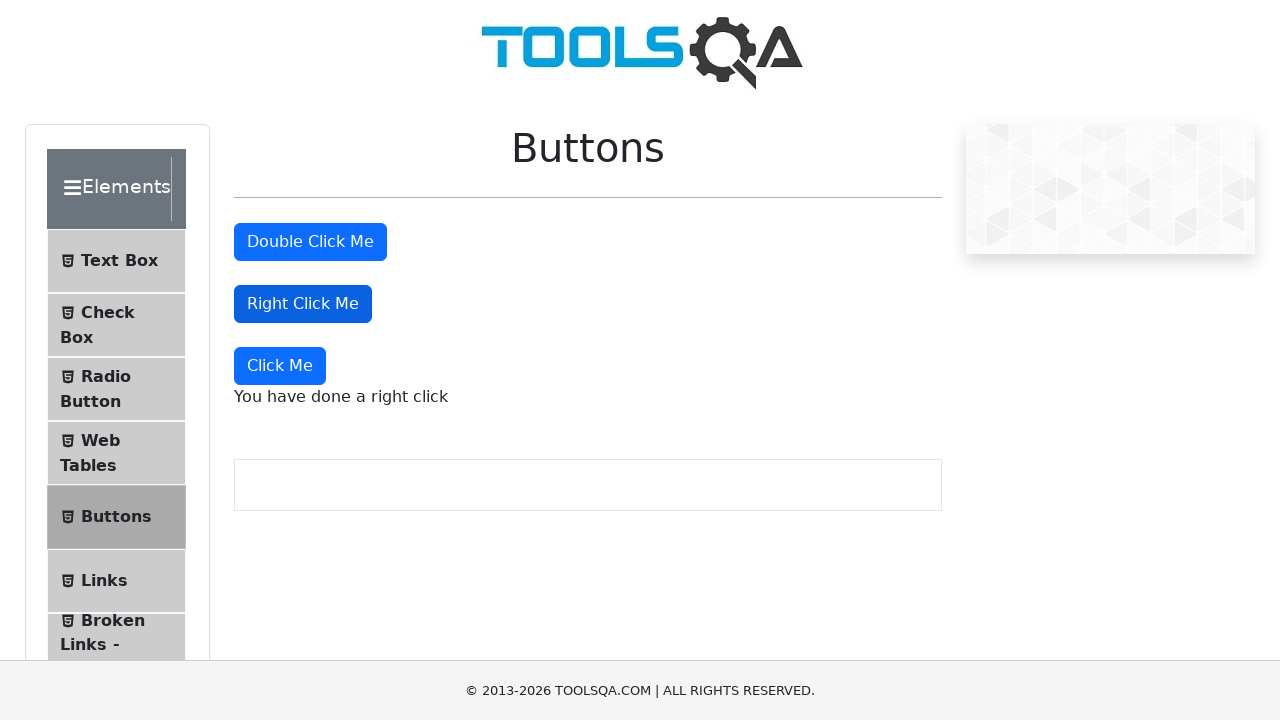

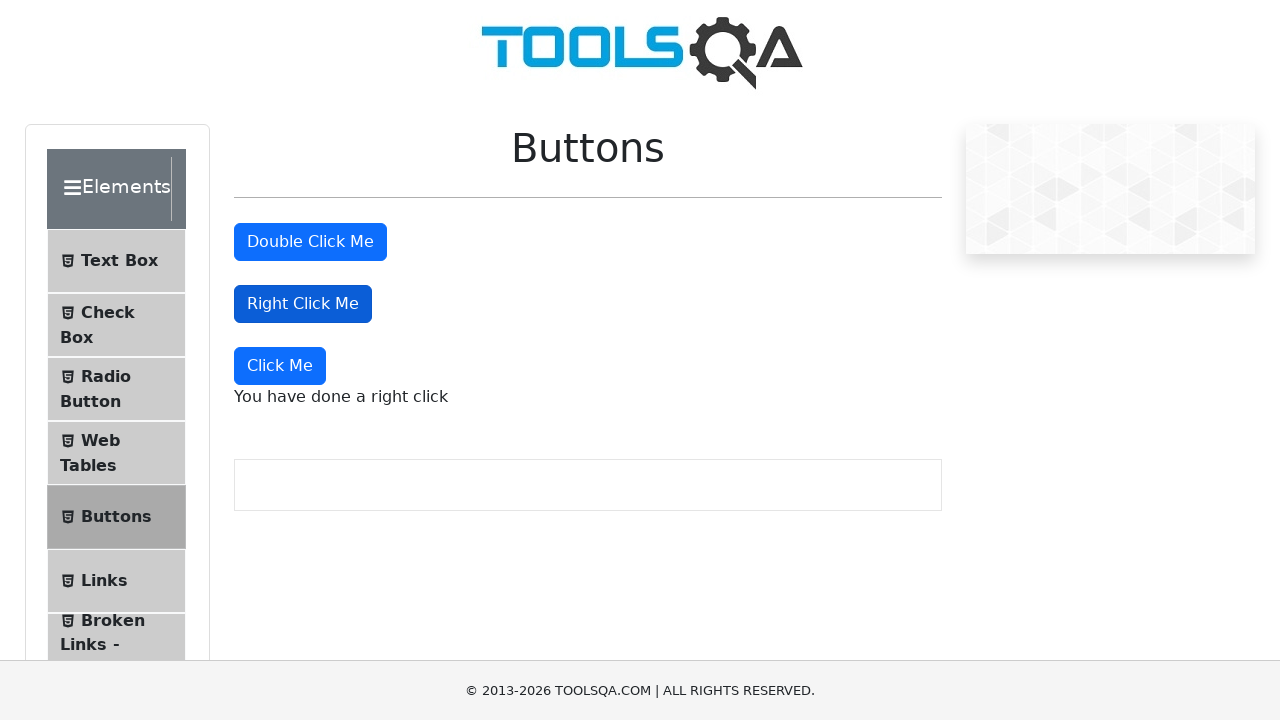